Tests double-click functionality on the questions tab to reveal a search interface with a specific title.

Starting URL: https://thecode.media/

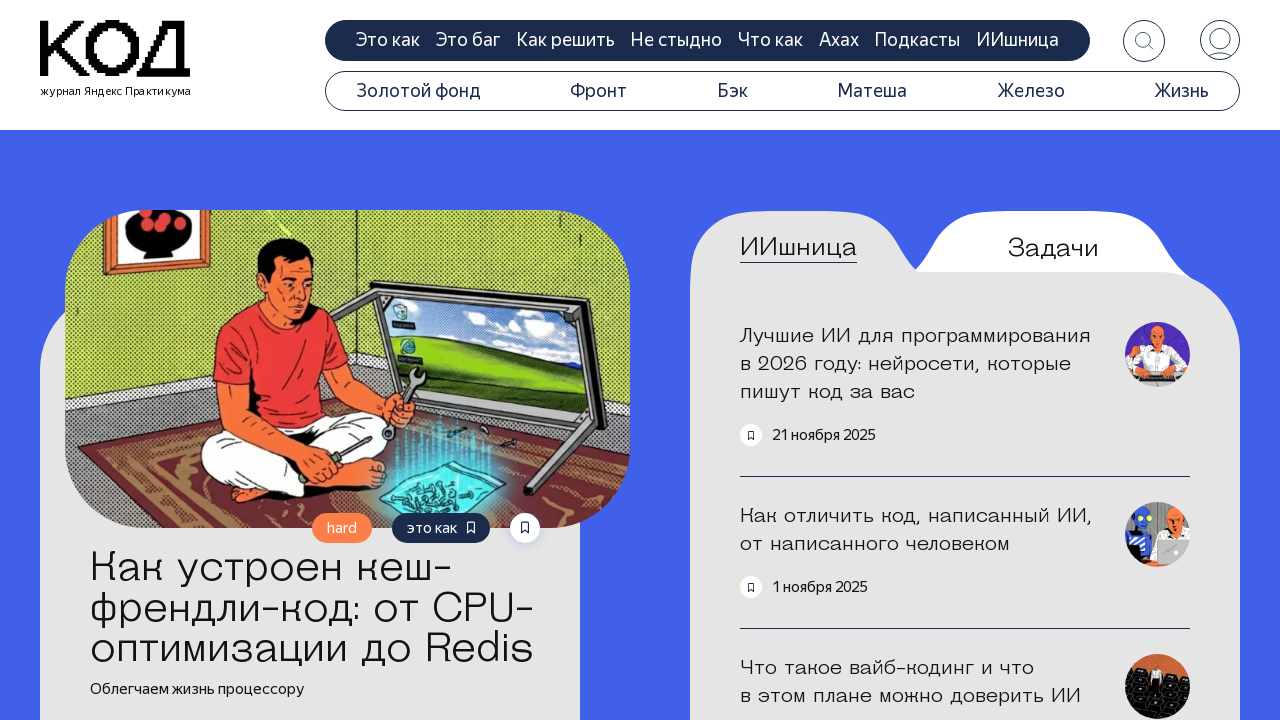

Double-clicked on the questions tab at (1053, 248) on .tab-questions
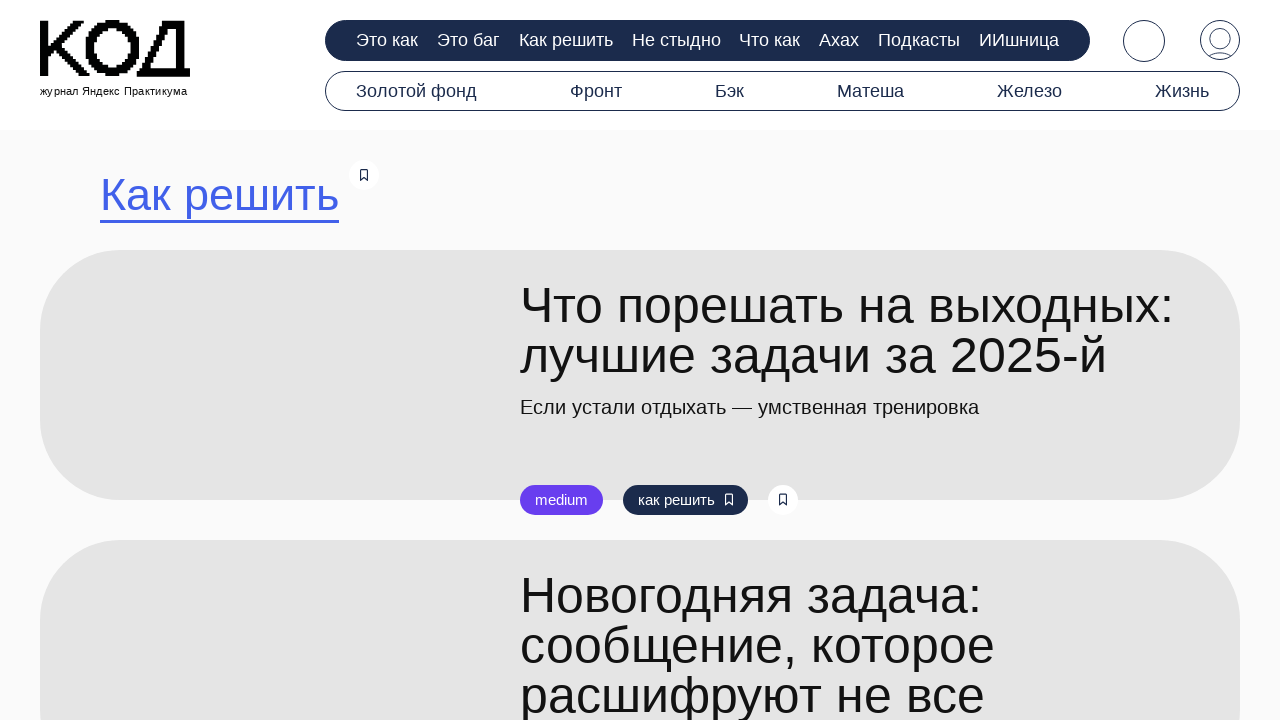

Search interface loaded with title selector visible
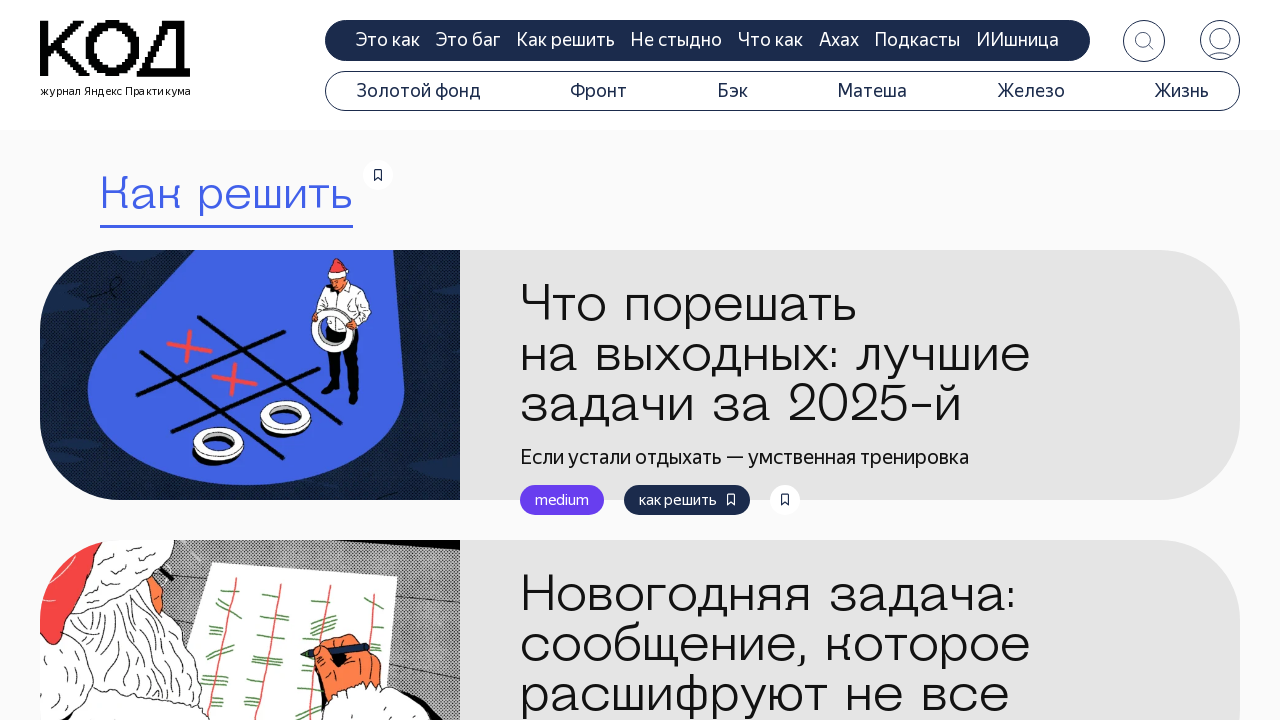

Verified search title displays 'Как решить'
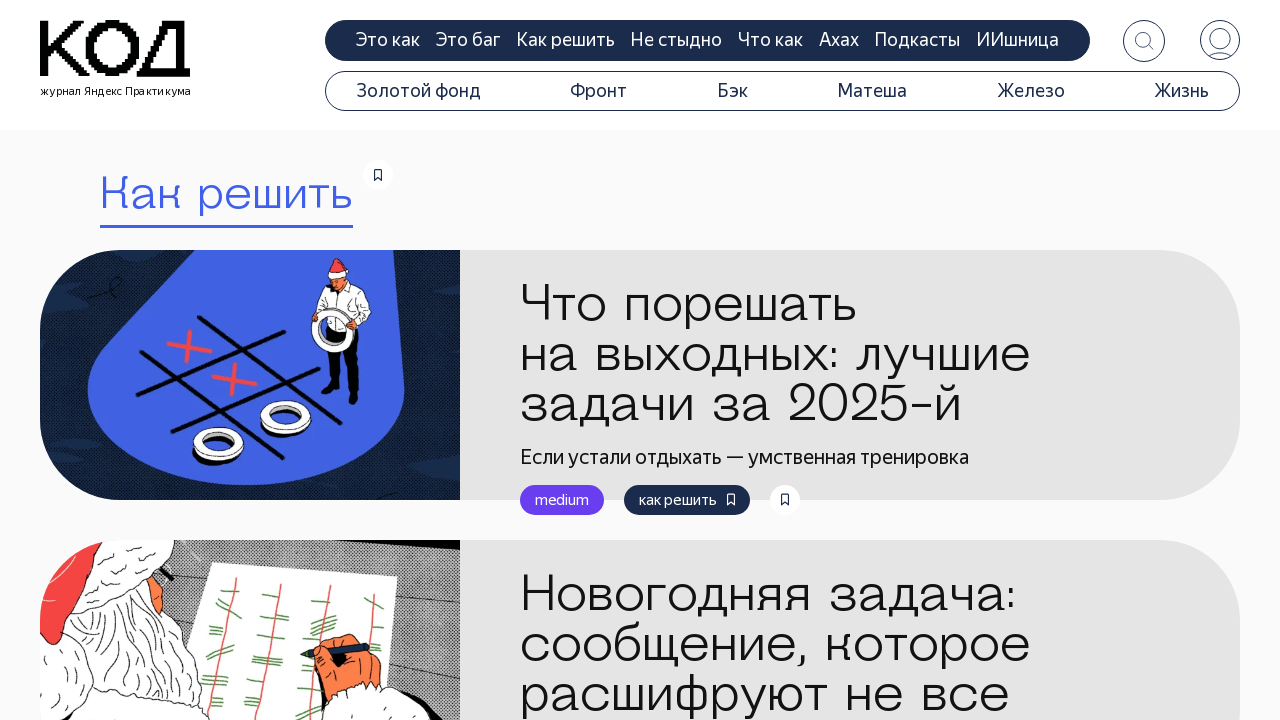

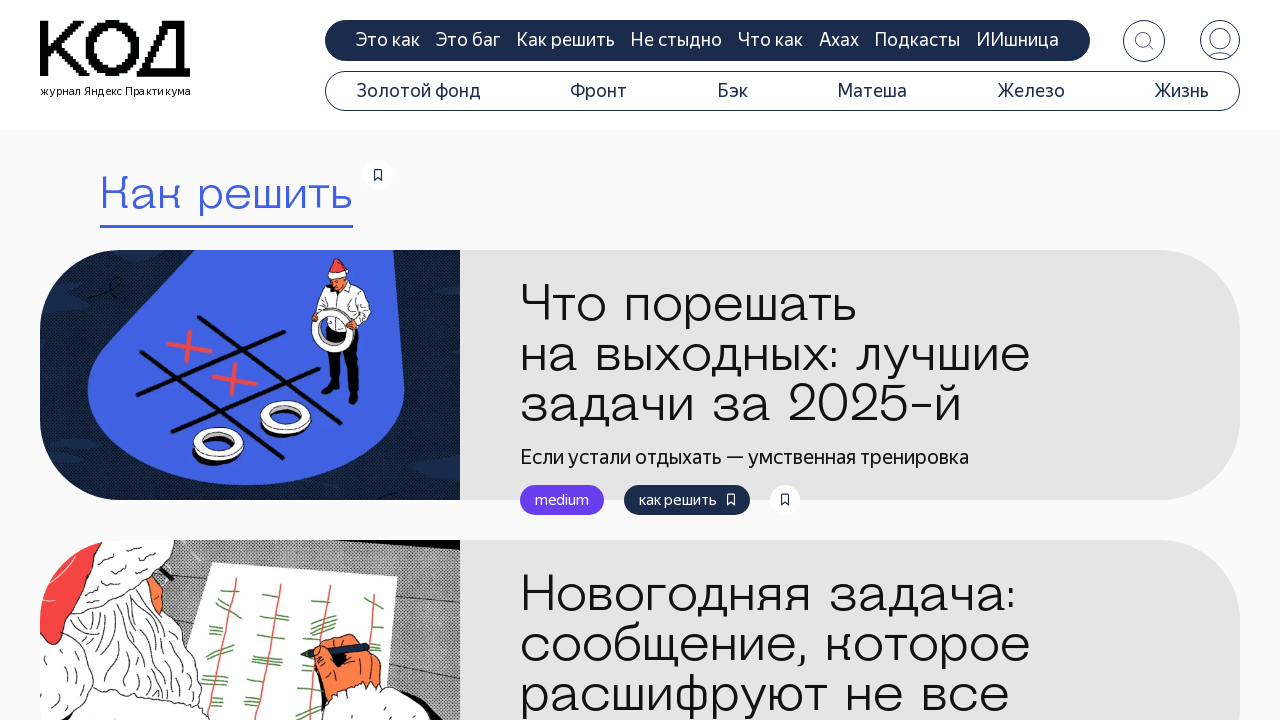